Tests the country/region selector dropdown on Expedia by opening the site selector and changing the country to Brasil

Starting URL: https://www.expedia.co.in/

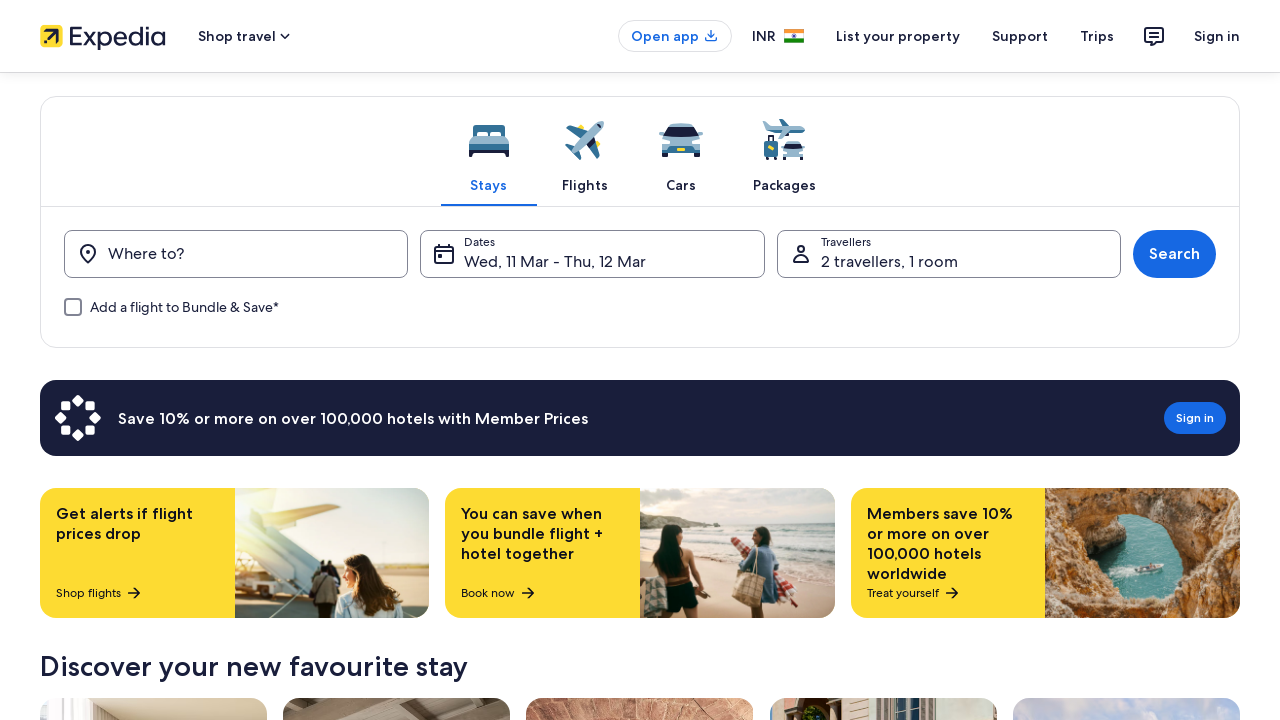

Clicked site selector button to open country/region dropdown at (776, 36) on button[data-stid='button-type-picker-trigger']
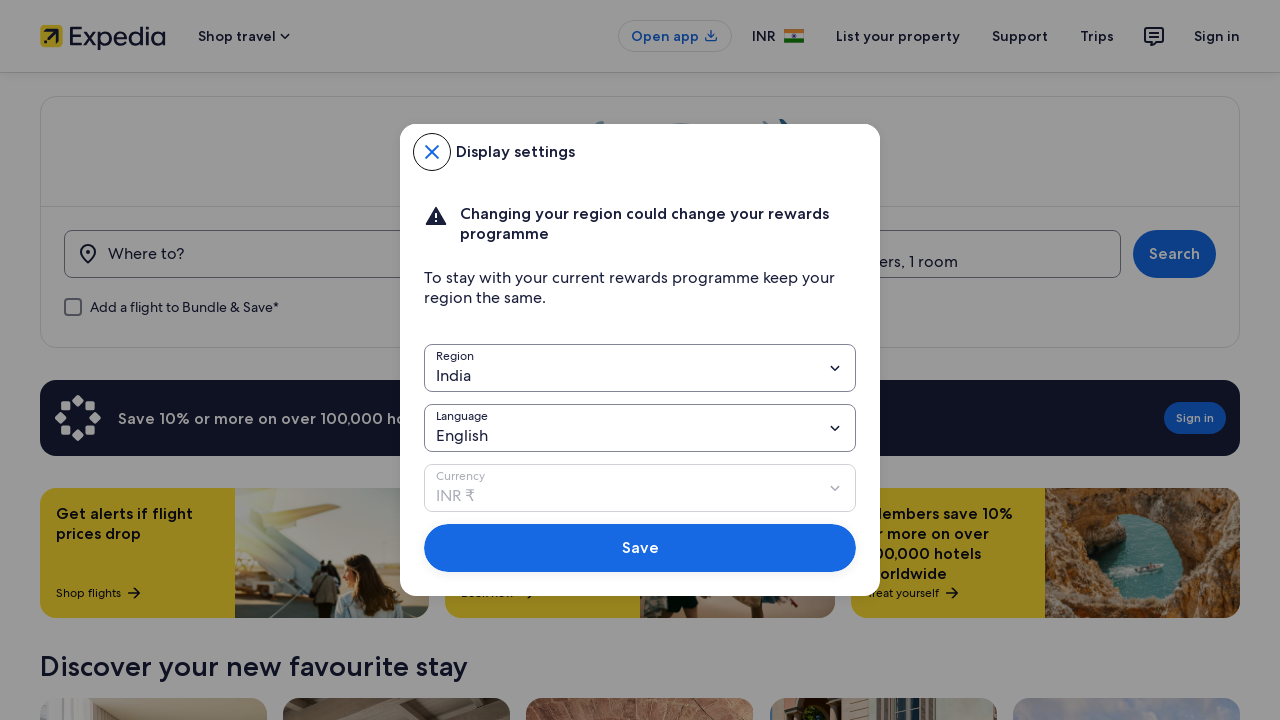

Site selector dropdown is now visible
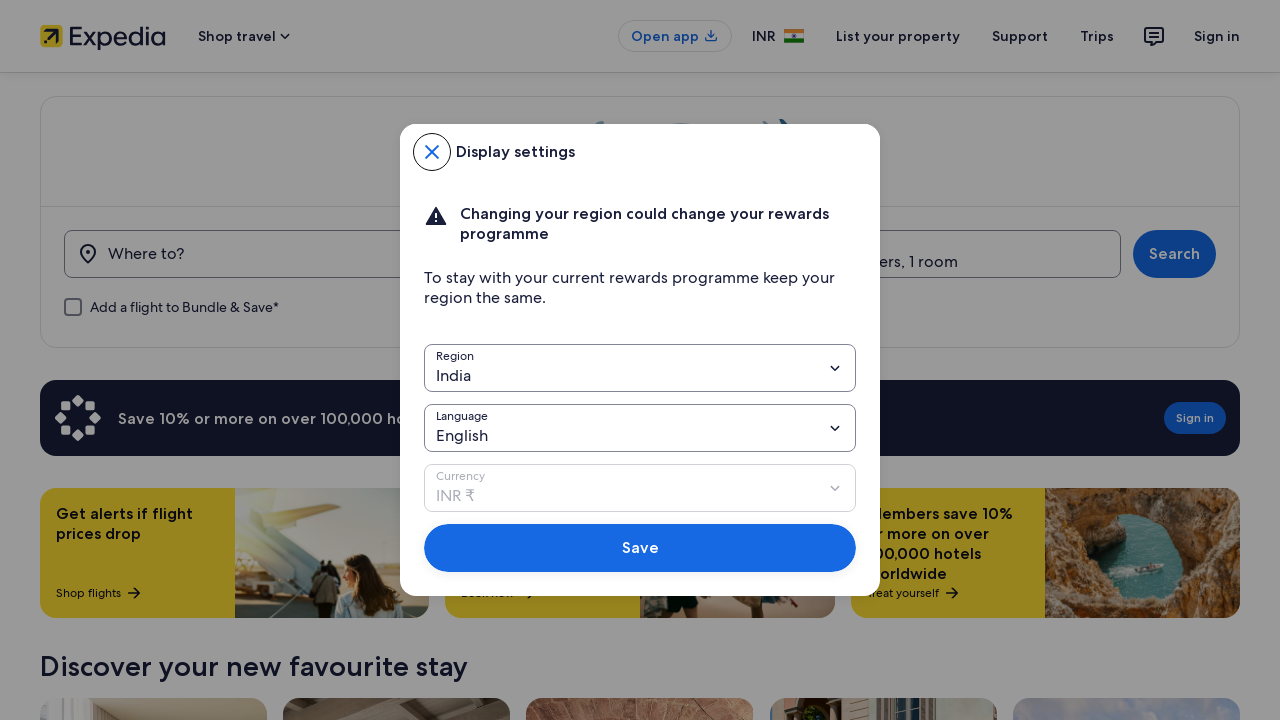

Selected 'Brasil' from the country/region dropdown on #site-selector
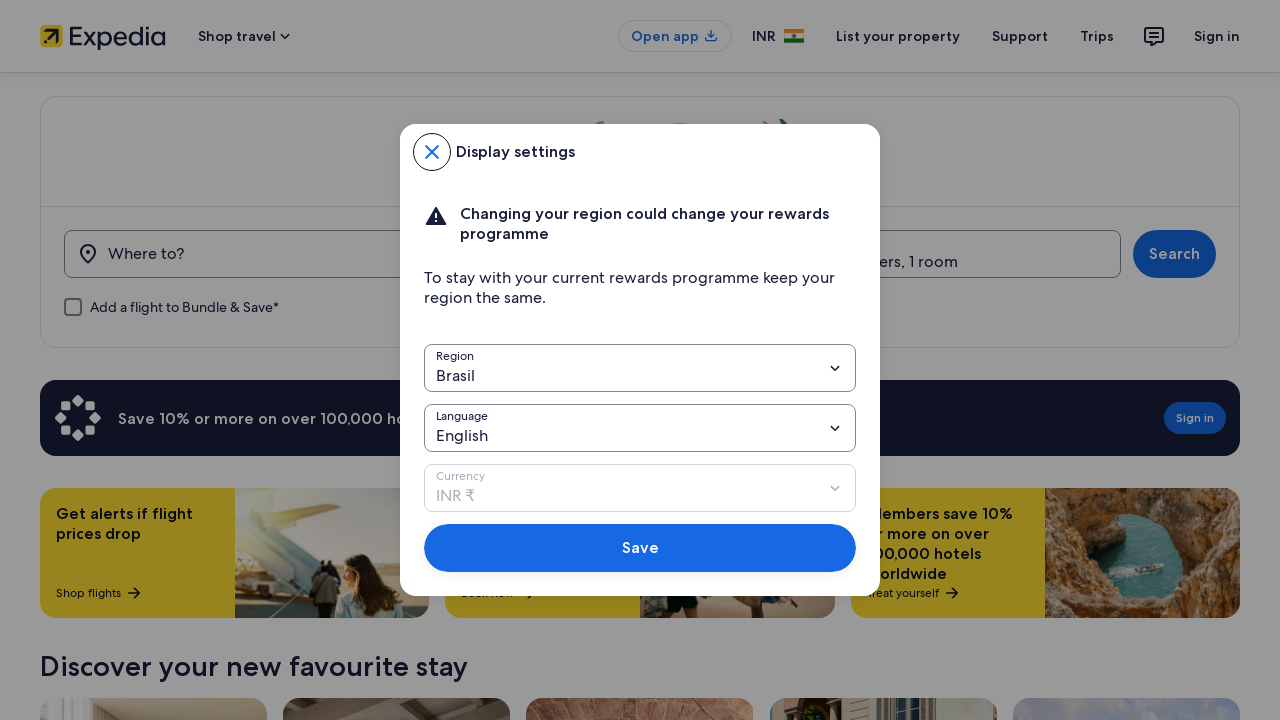

Retrieved selected country value from dropdown
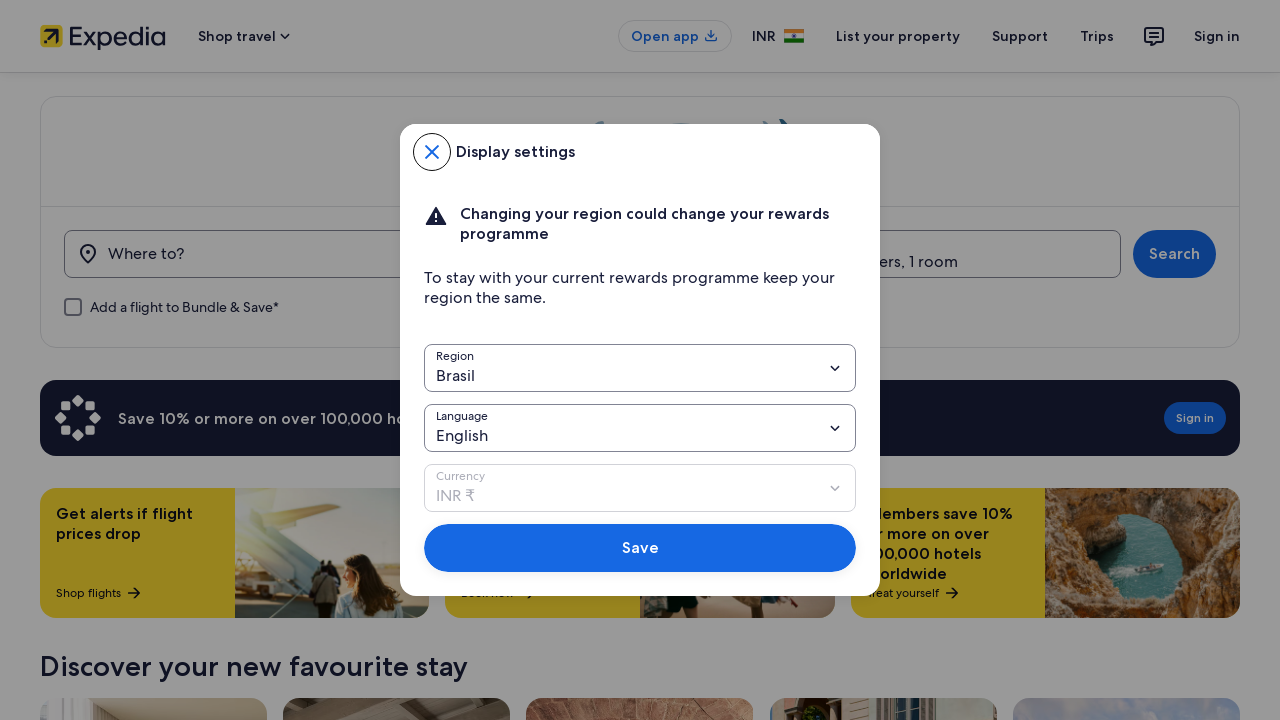

Verified selection was made - Brasil is now selected
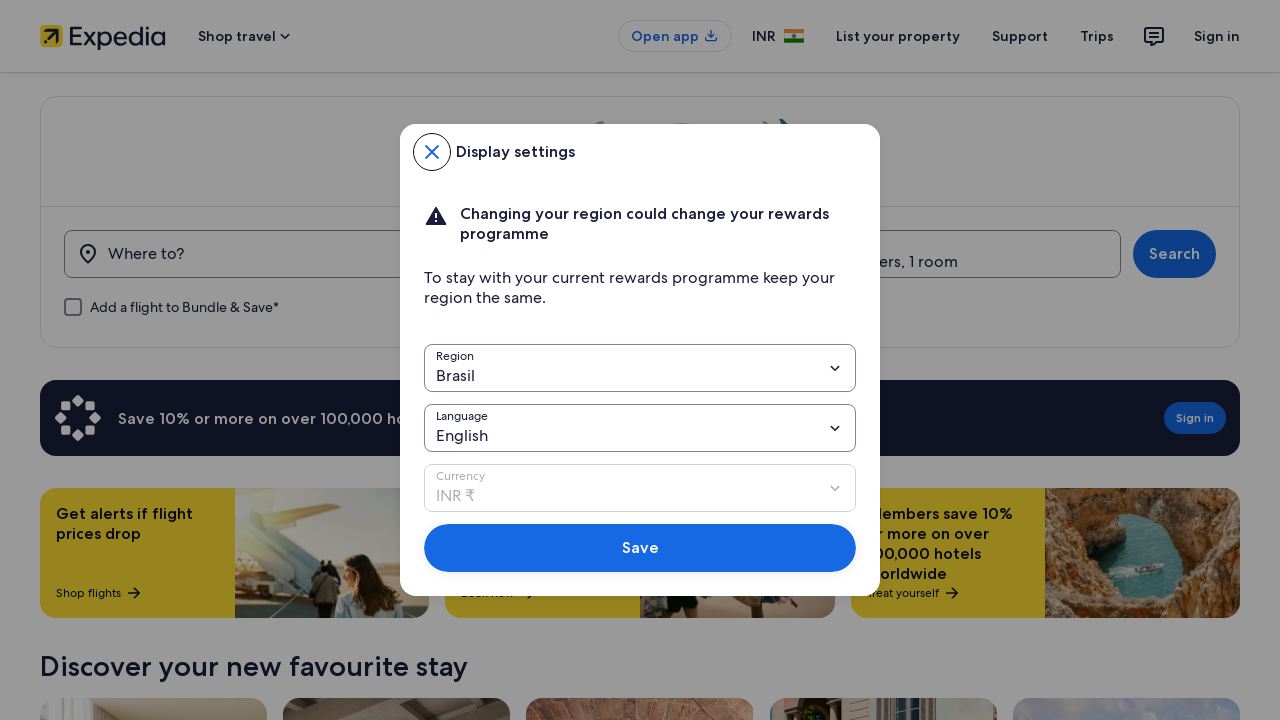

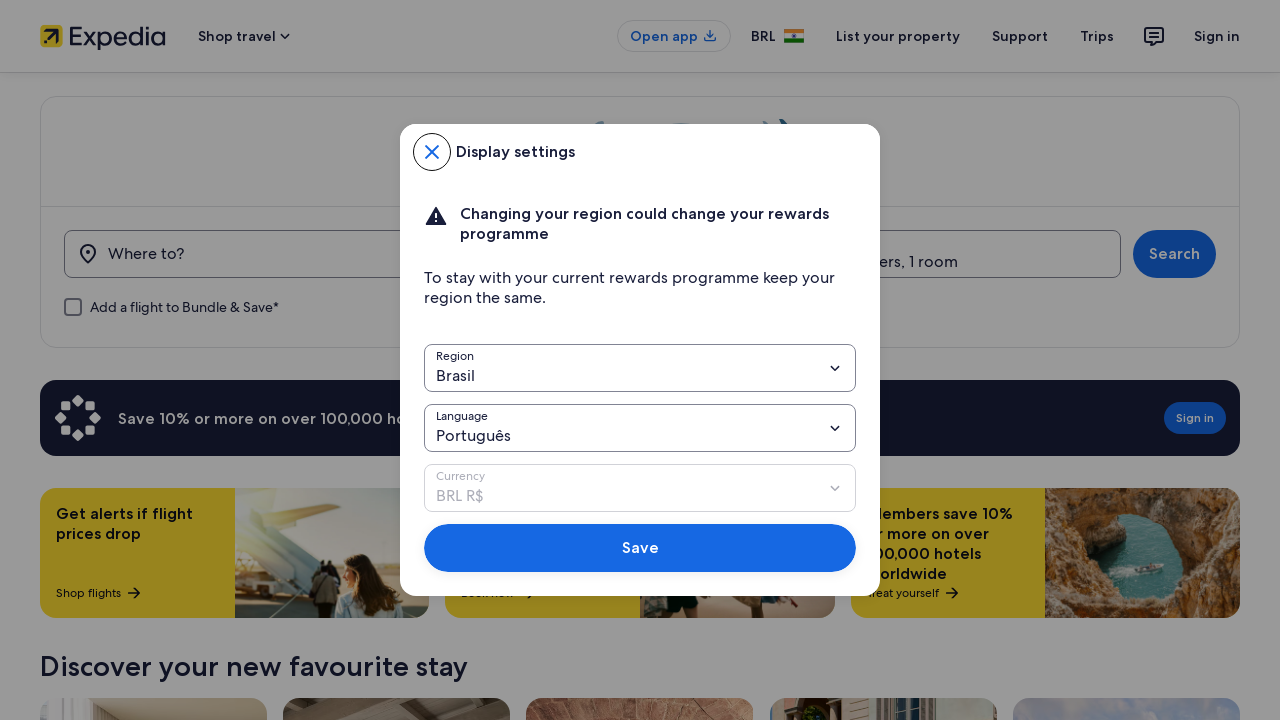